Tests navigation to the AnhTester website and clicks on the blog link

Starting URL: https://anhtester.com

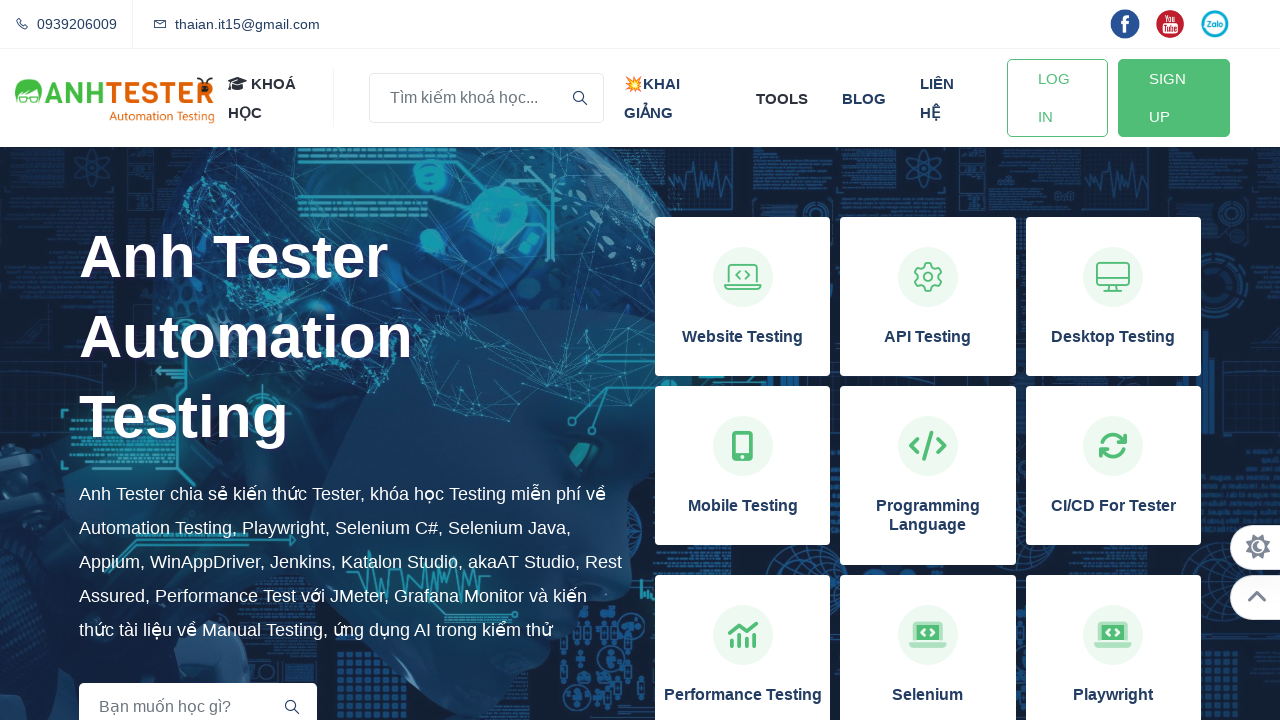

Clicked on the blog link at (864, 98) on xpath=//a[normalize-space()='blog']
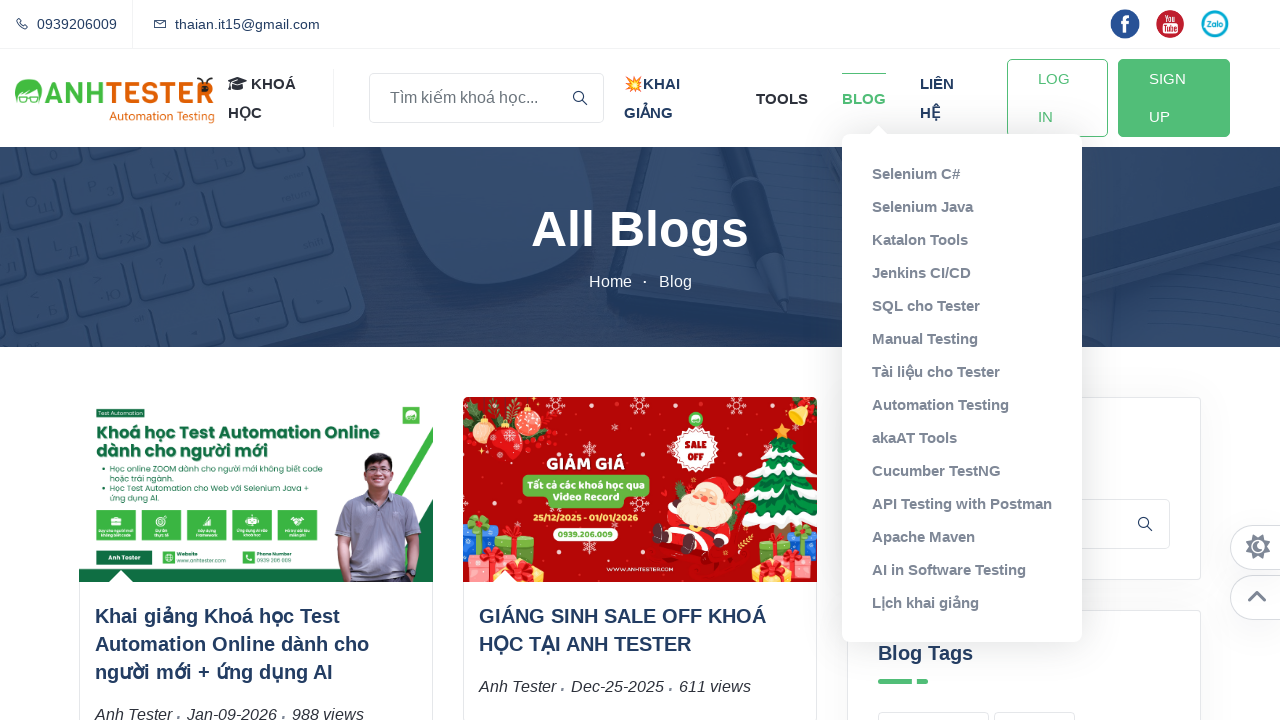

Blog page loaded and network idle reached
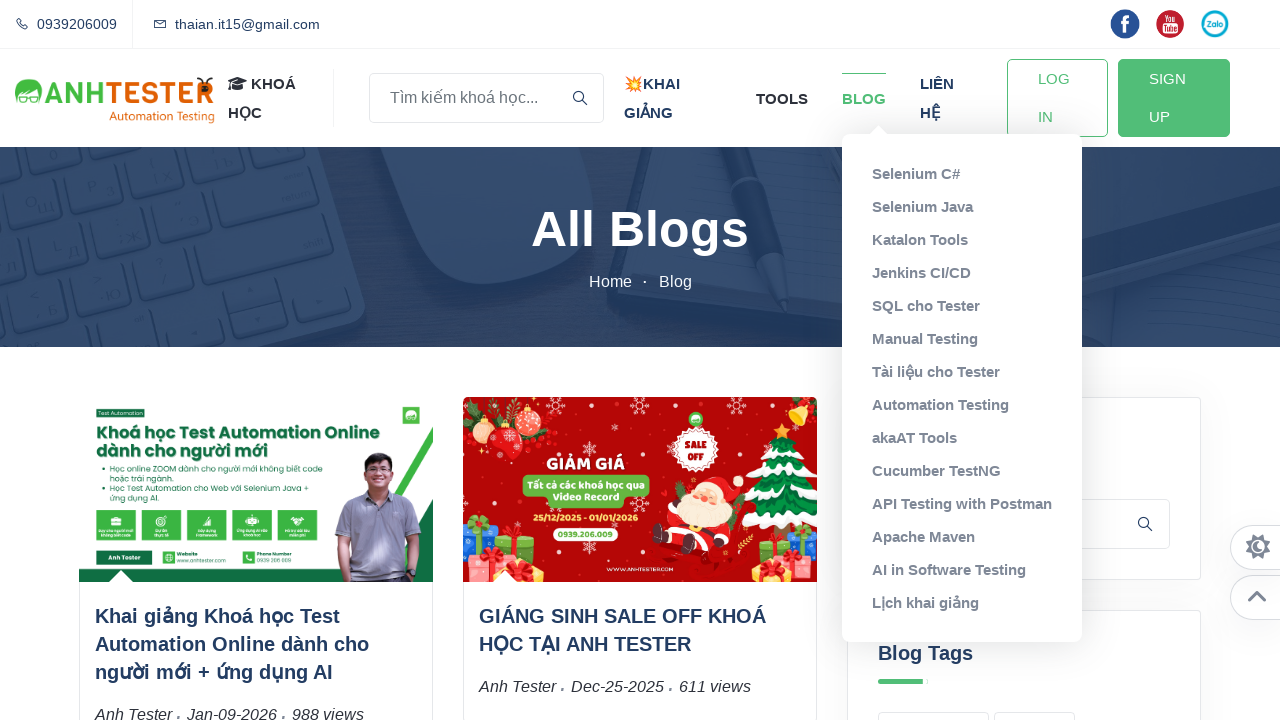

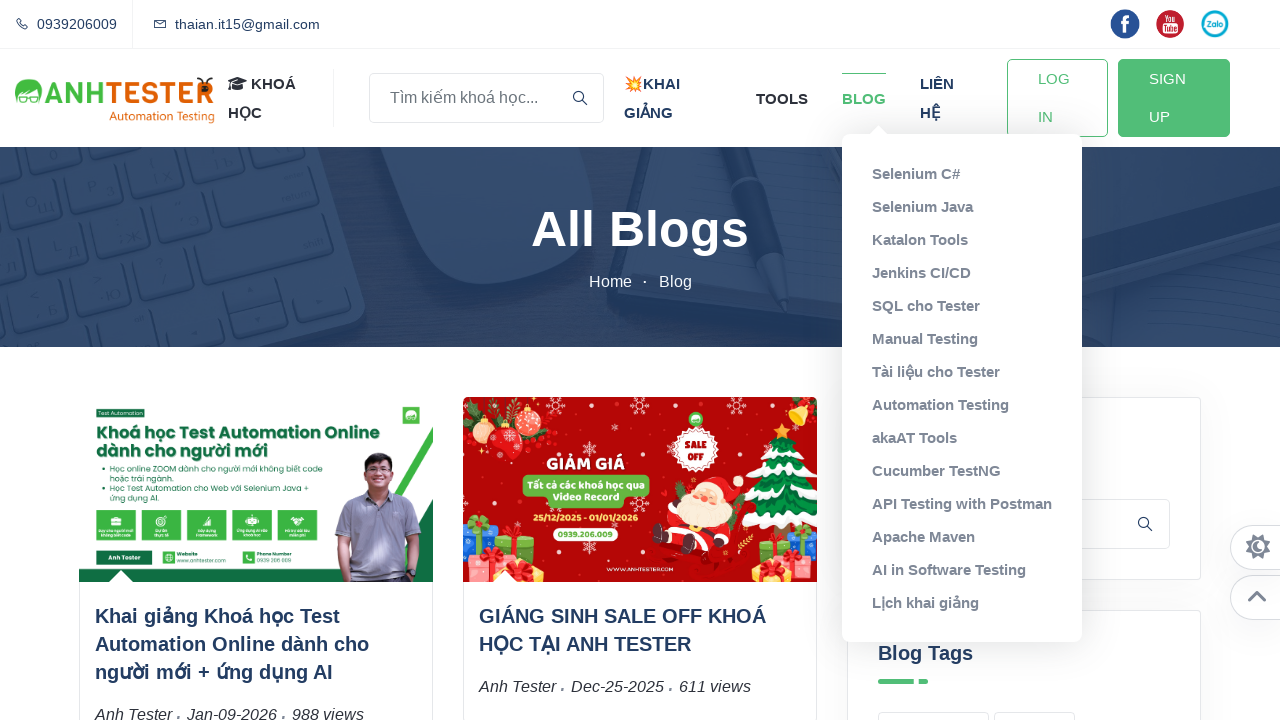